Tests interaction with iframes by filling first name and last name fields within a frame and verifying the content is displayed correctly

Starting URL: https://letcode.in/frame

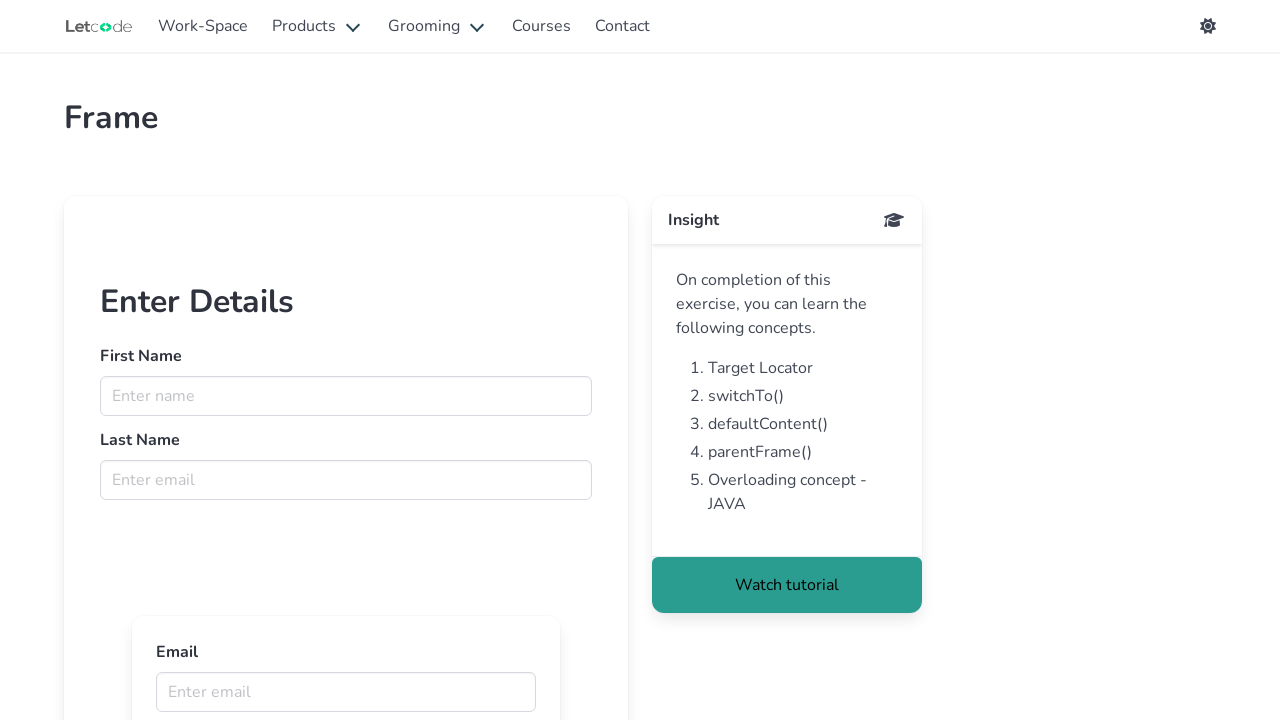

Retrieved iframe with name 'firstFr'
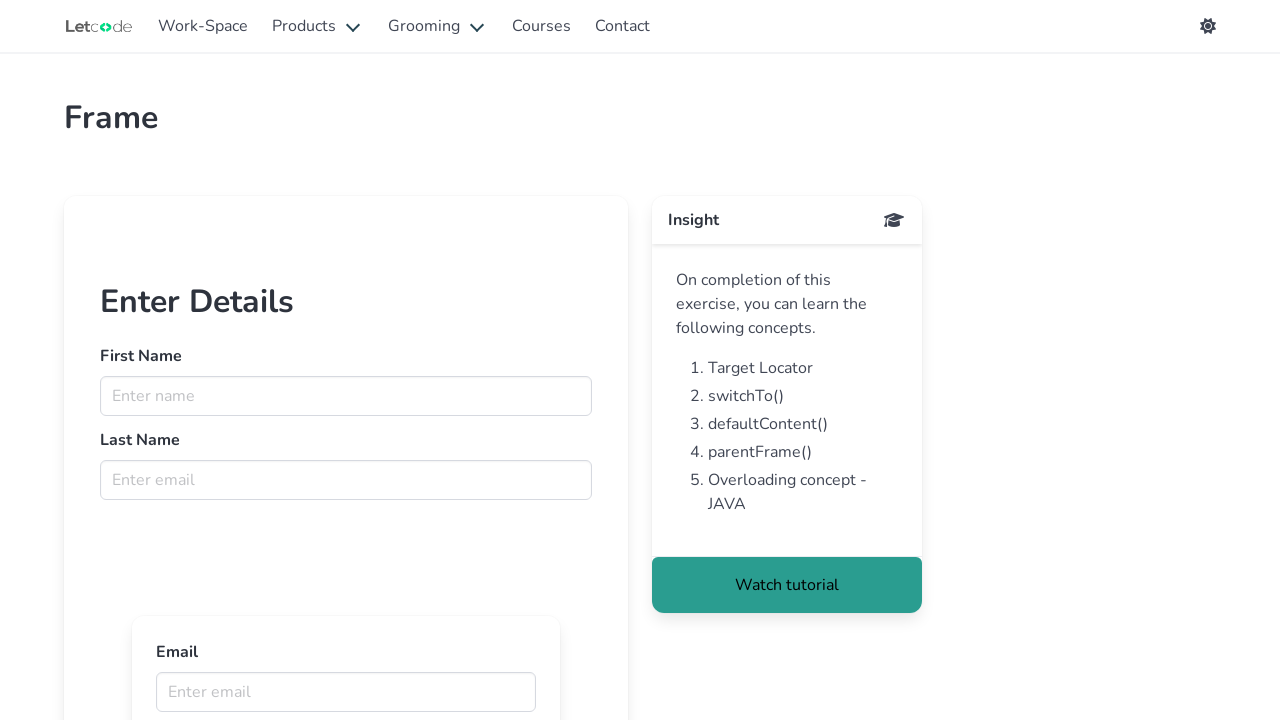

Filled first name field with 'kouschik' in iframe on input[name='fname']
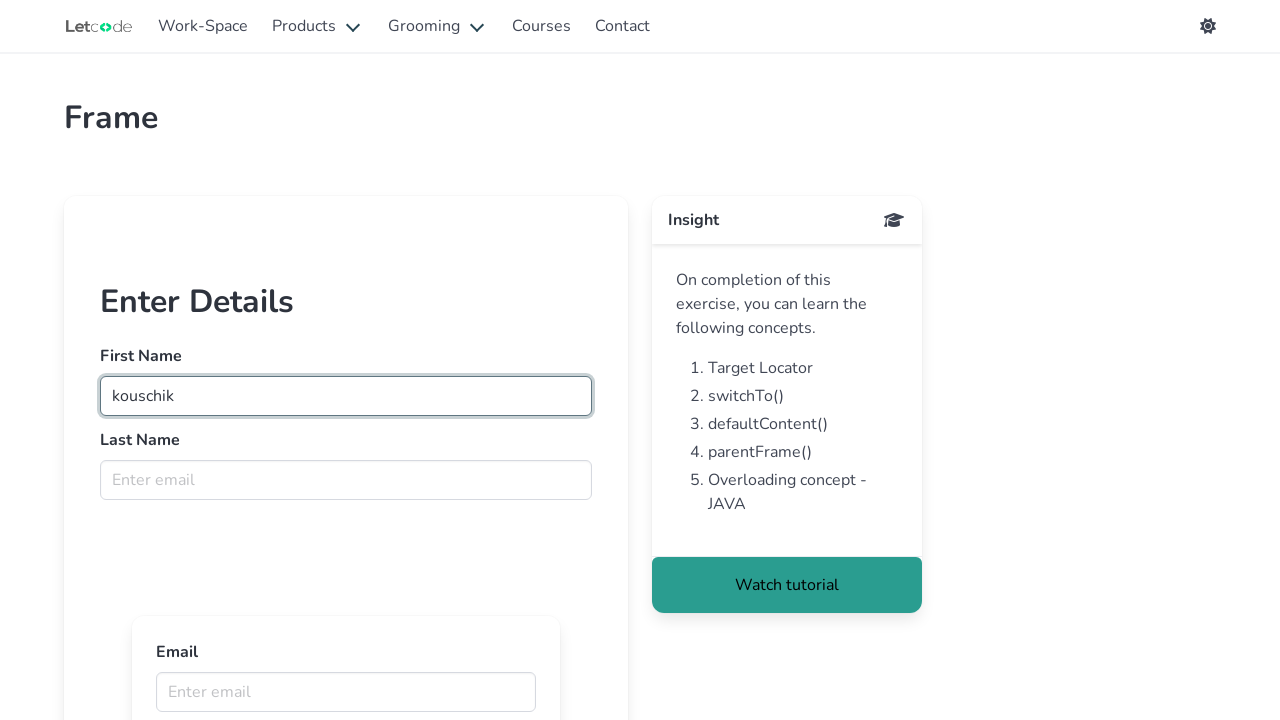

Filled last name field with 'chatter' in iframe on input[name='lname']
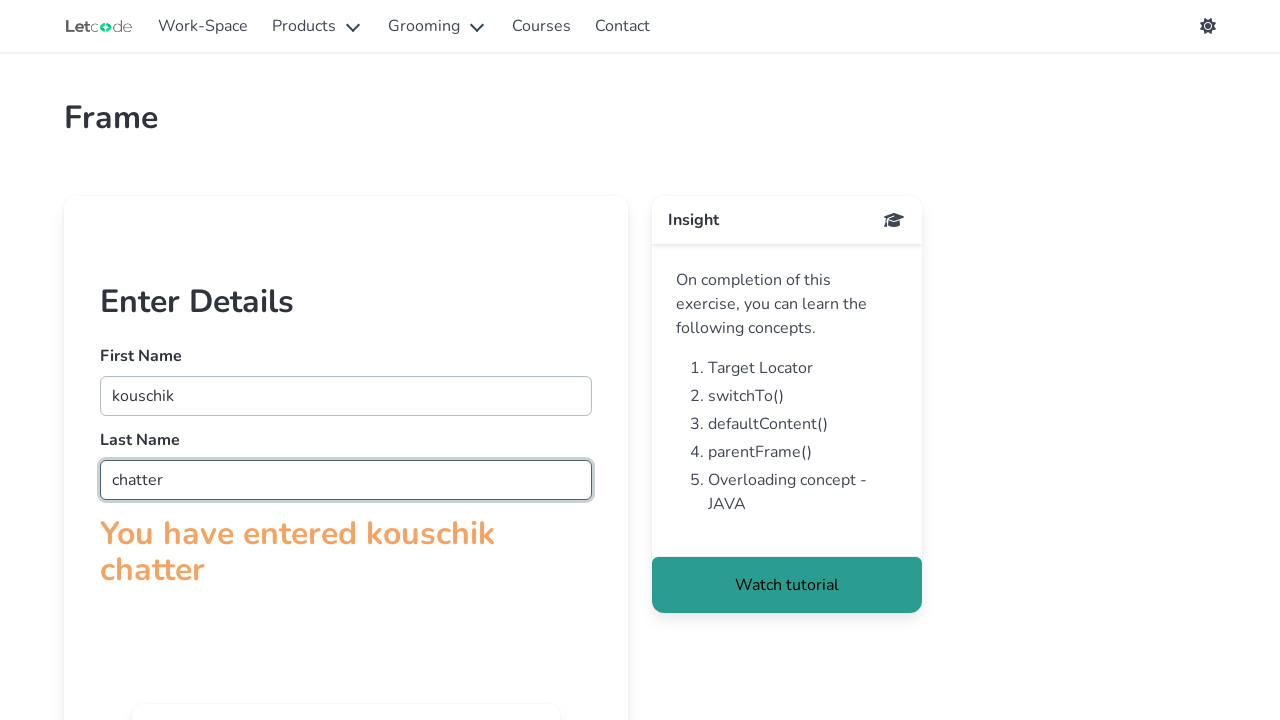

Retrieved text content from iframe to verify last name
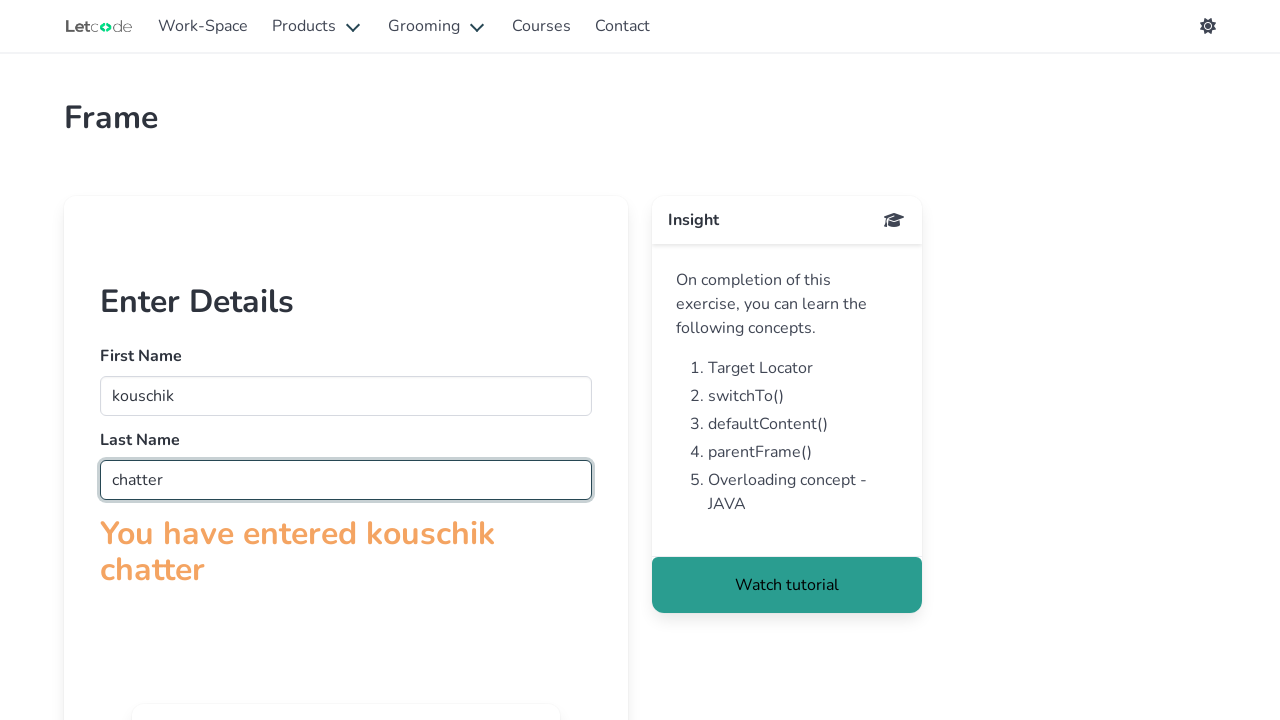

Assertion passed: 'chatter' found in text content
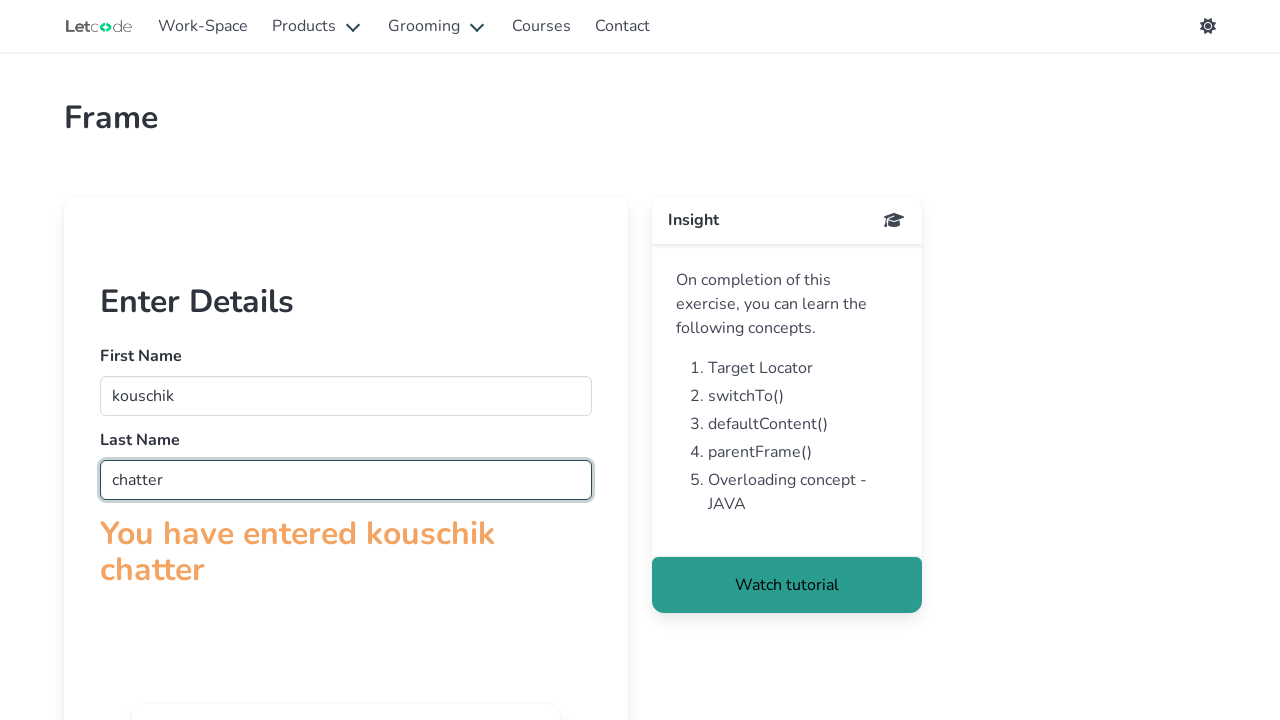

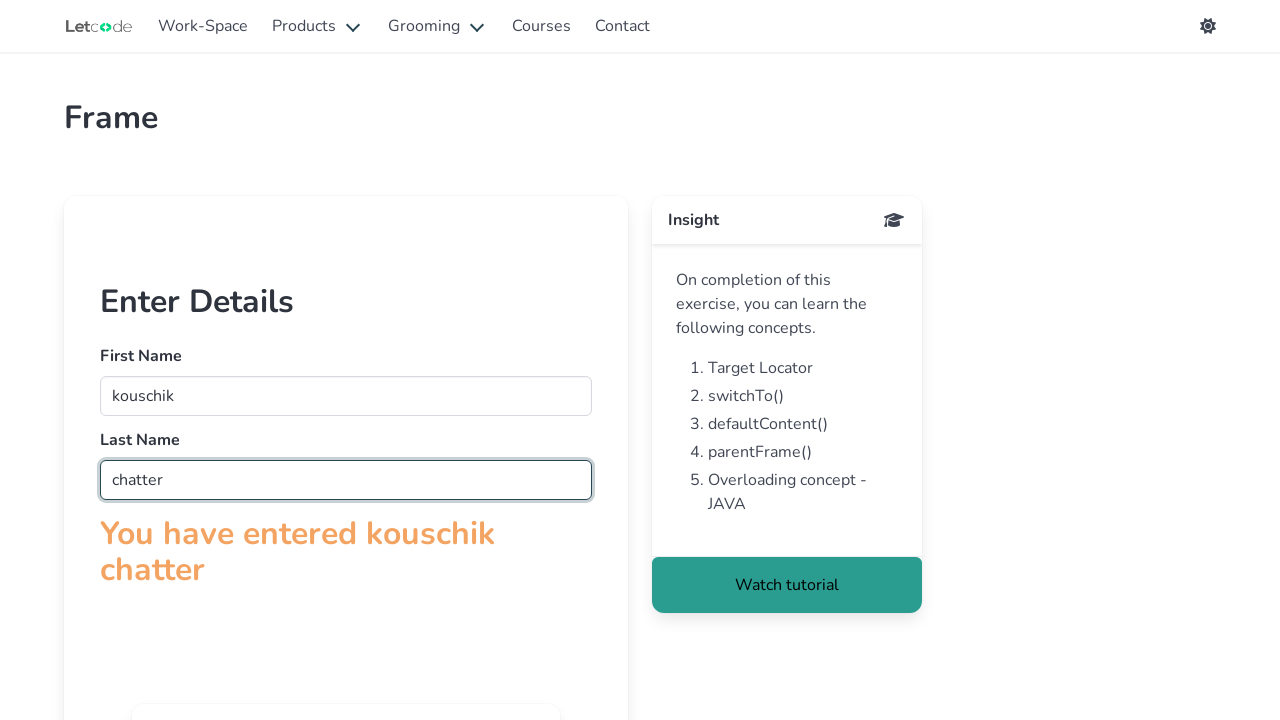